Checks that the Subscribe section is present on the homepage

Starting URL: https://study-brew.vercel.app

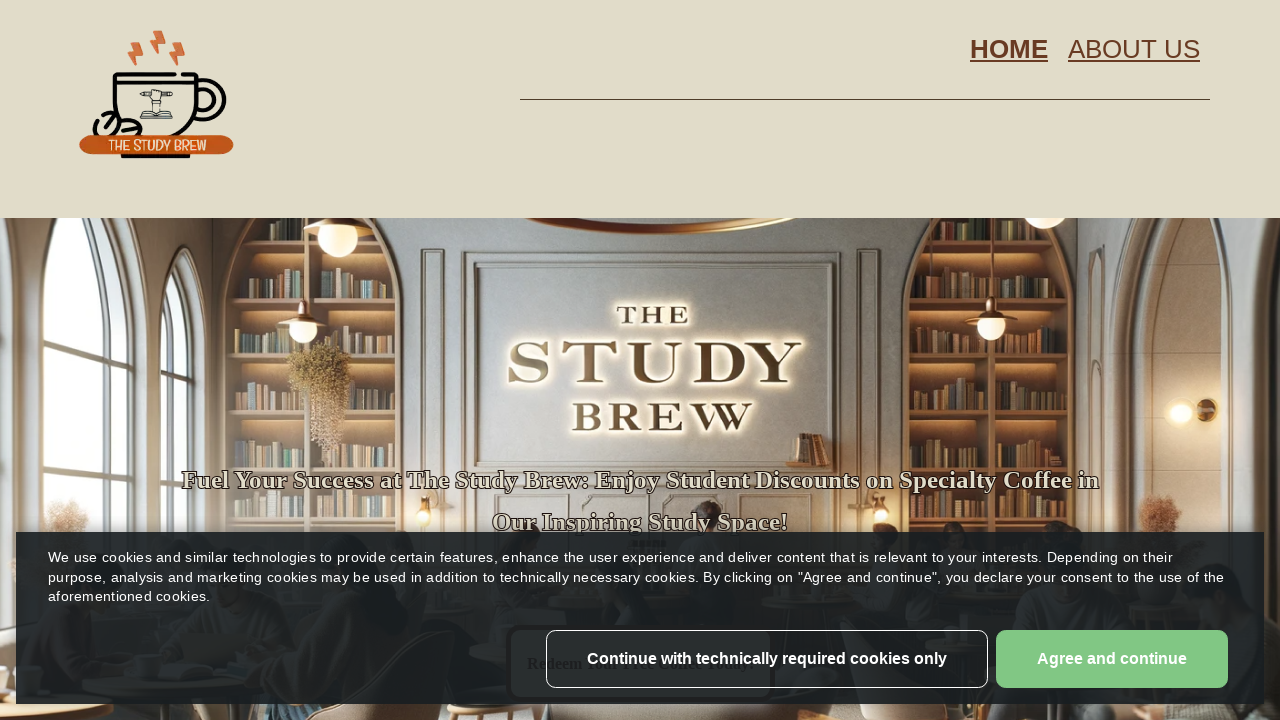

Navigated to Study Brew homepage
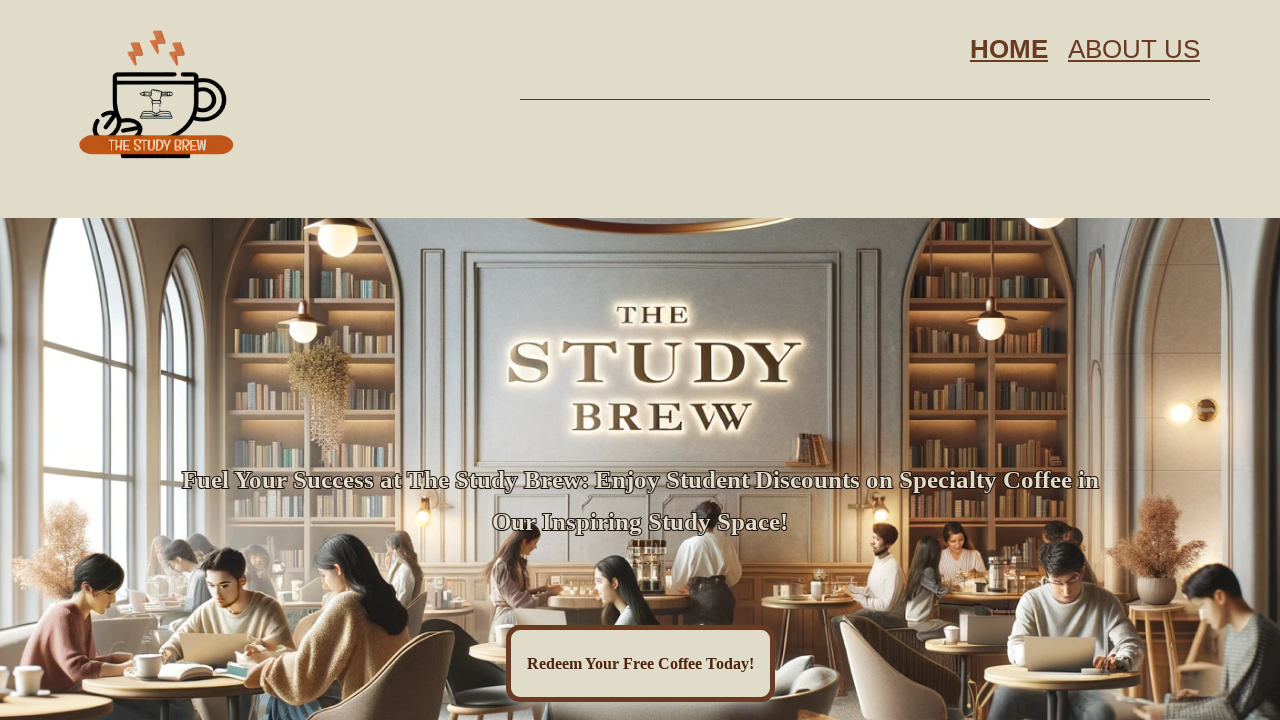

Located all h1 elements with class 'h1'
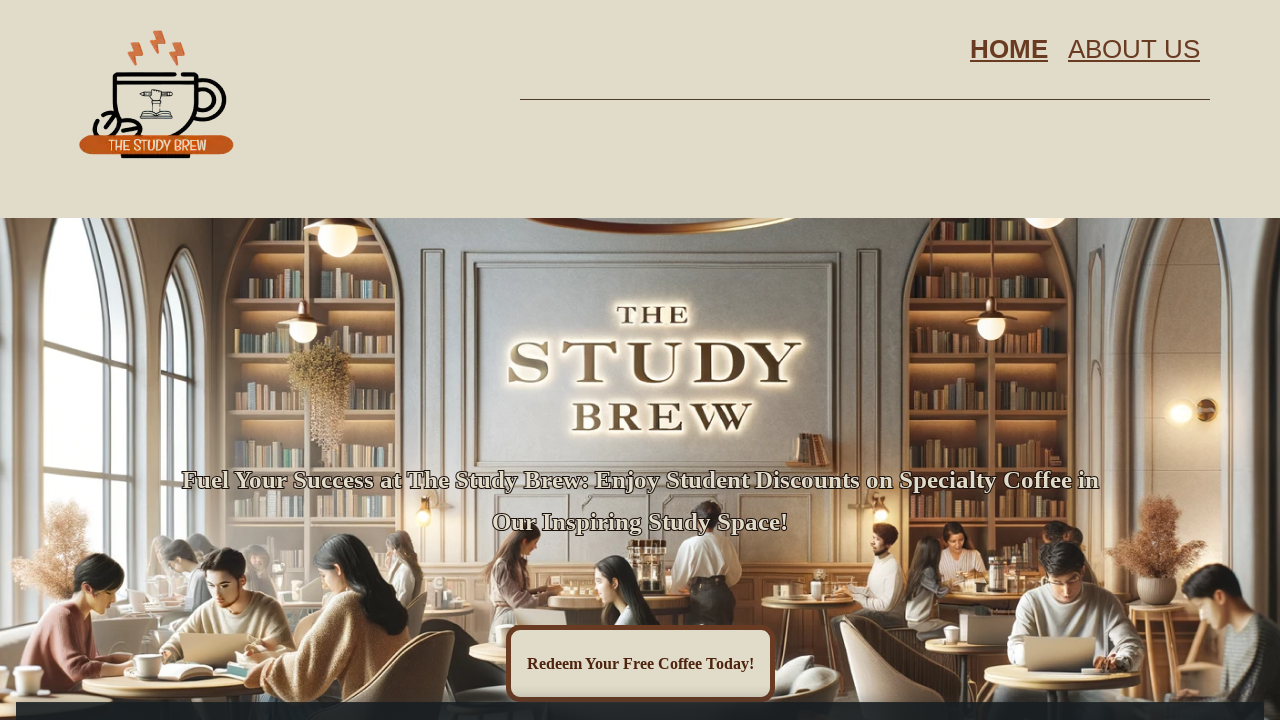

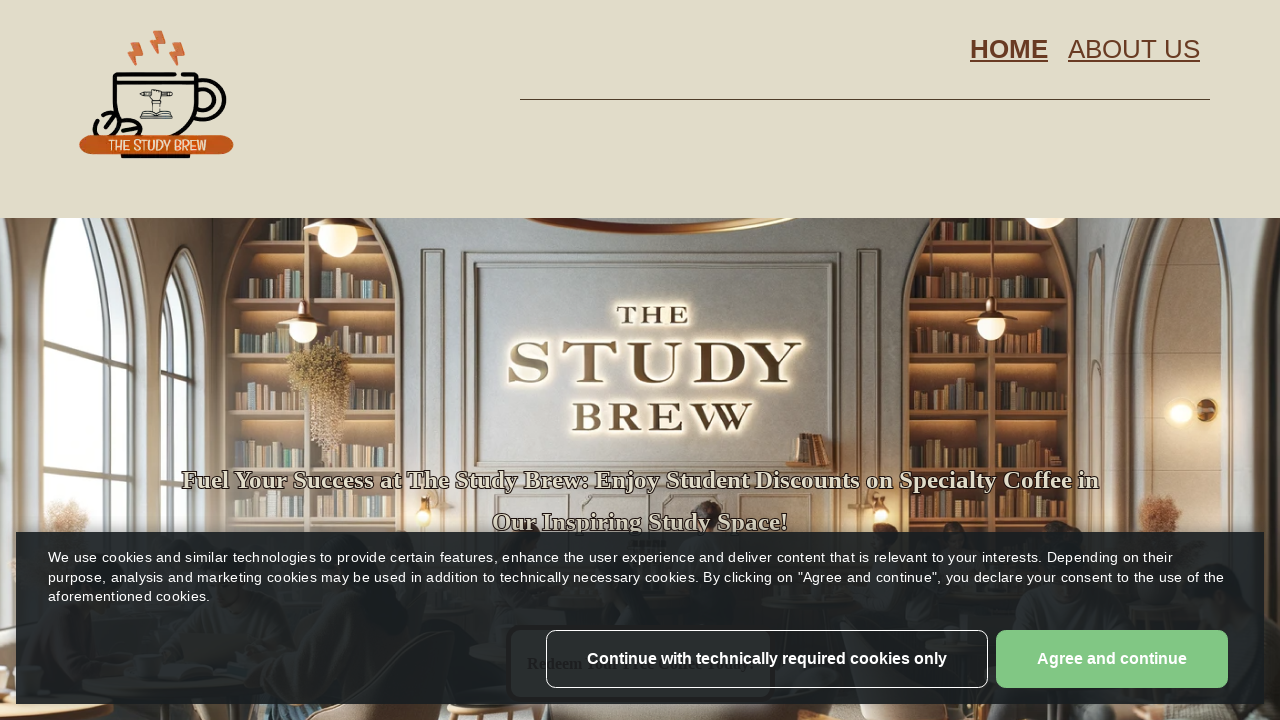